Tests mouse hover functionality by hovering over the Desktops menu item and then hovering over the Mac submenu option

Starting URL: https://naveenautomationlabs.com/opencart/

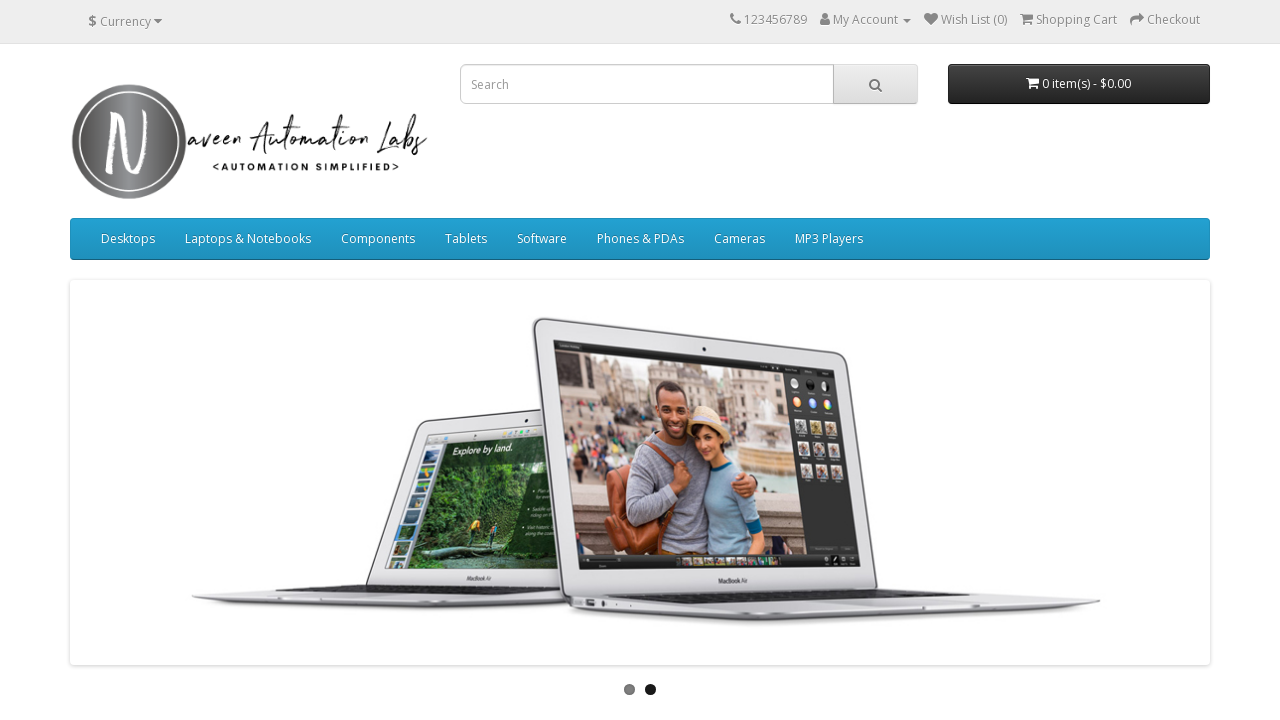

Located the Desktops menu item
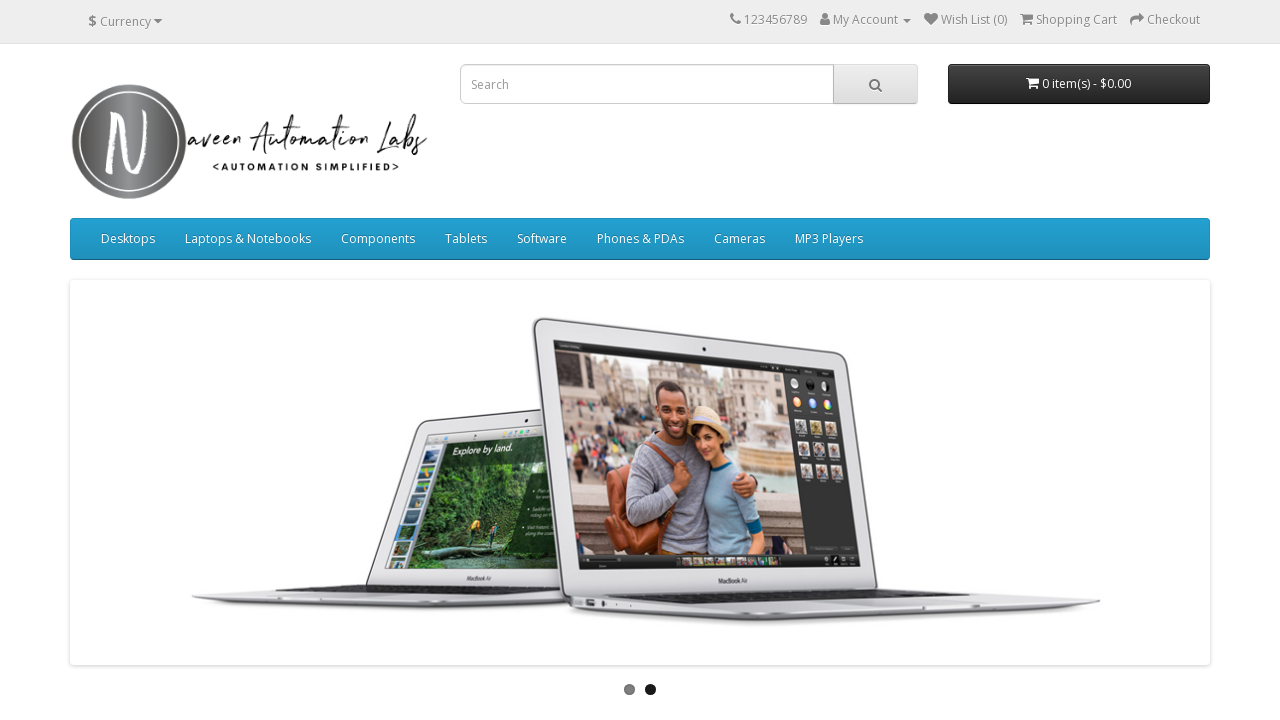

Located the Mac submenu item
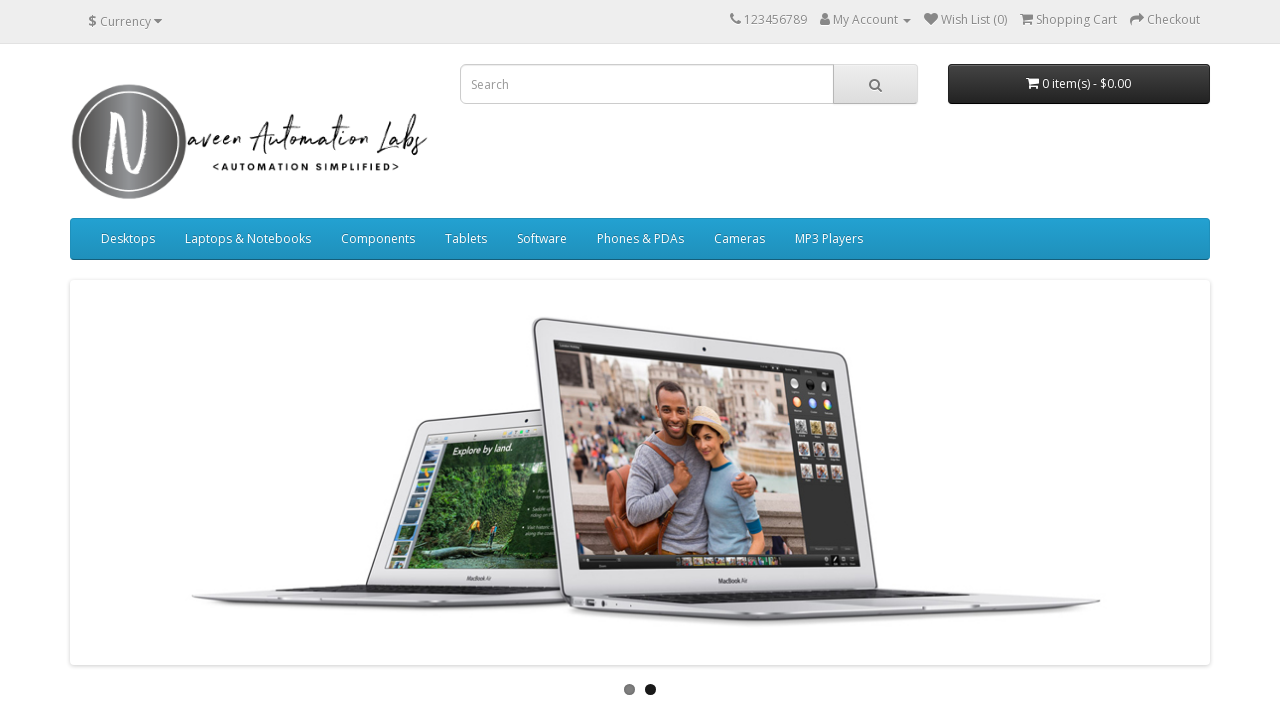

Hovered over Desktops menu item to reveal dropdown at (128, 239) on xpath=//a[text()='Desktops']
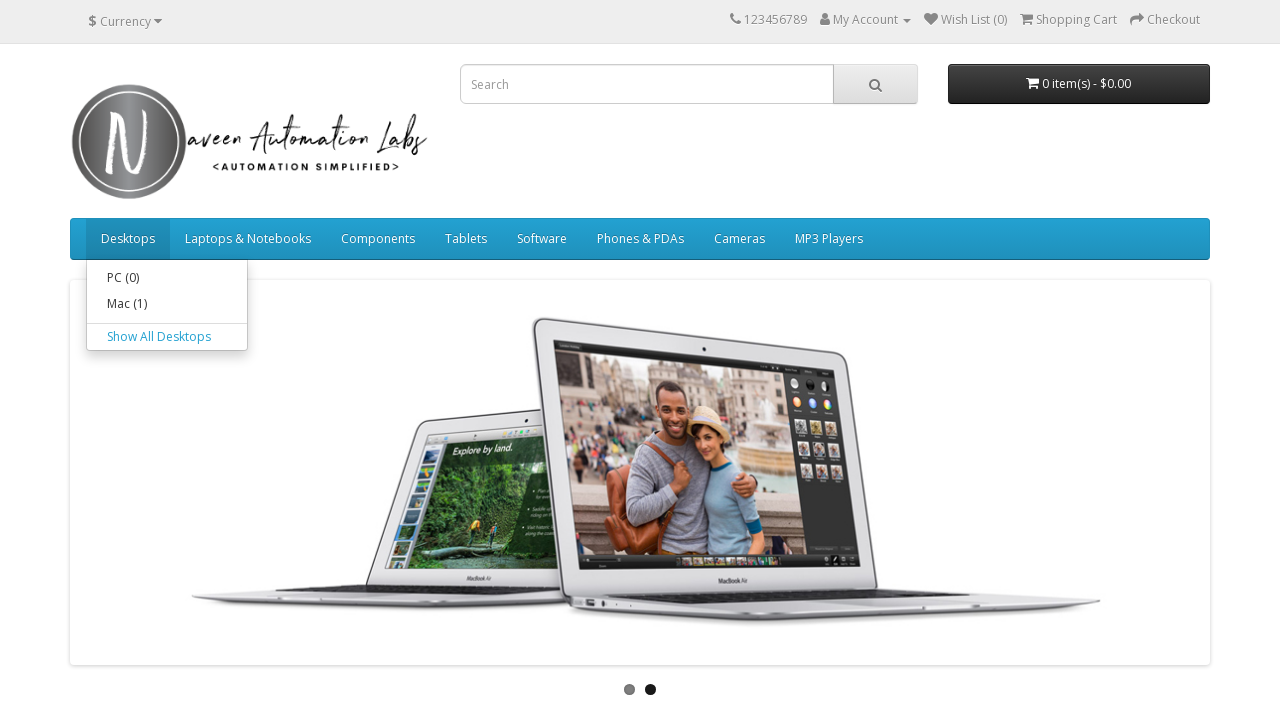

Hovered over Mac submenu option at (167, 304) on xpath=//a[text()='Mac (1)']
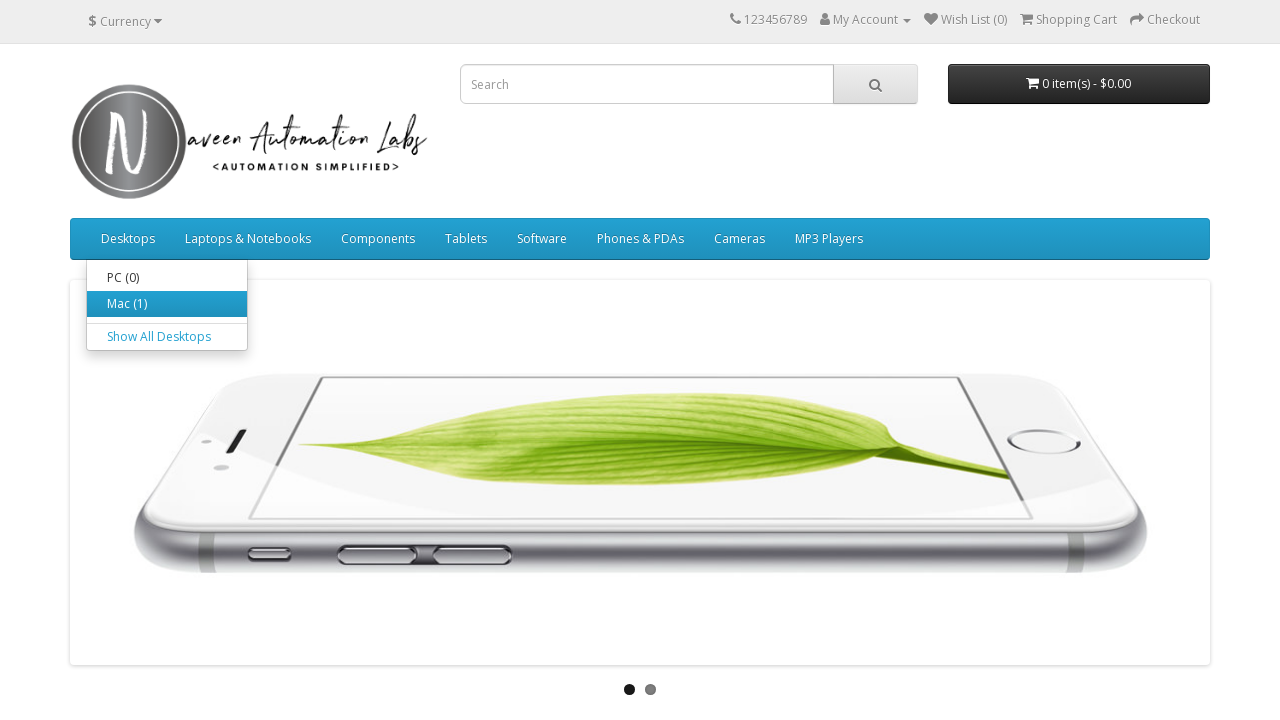

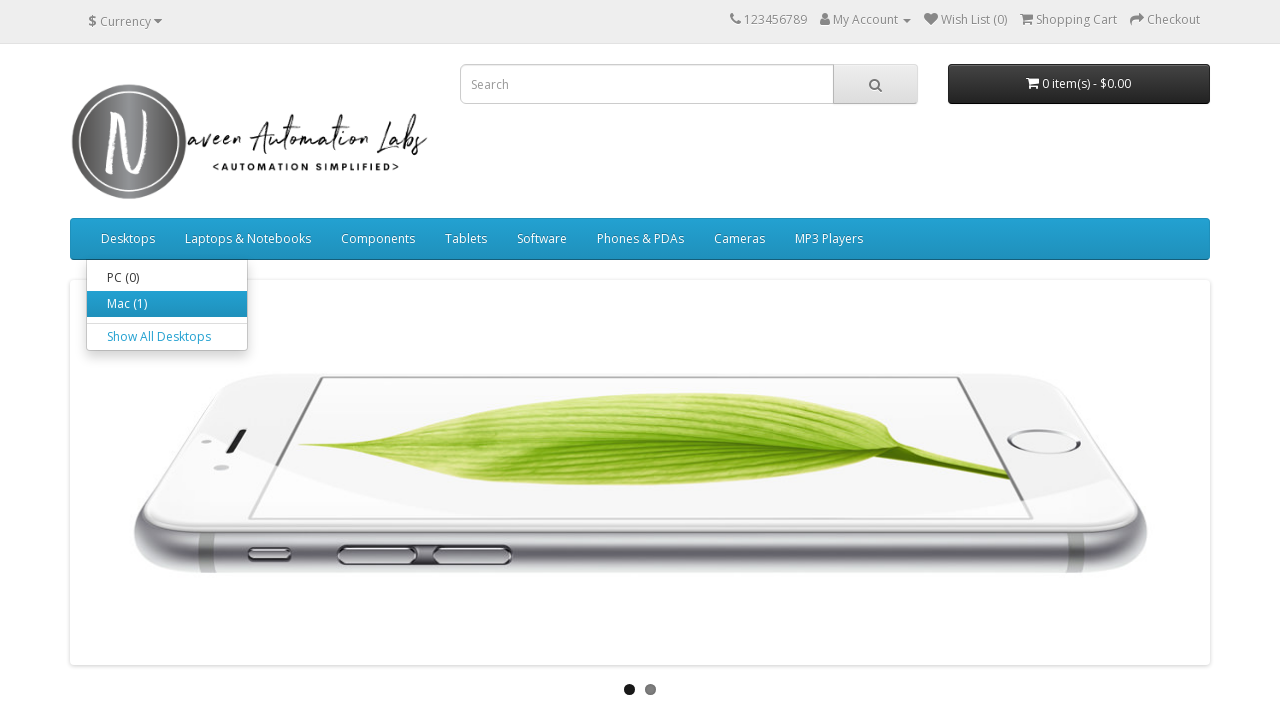